Tests opting out of A/B testing by adding a cookie after visiting the page, then refreshing to verify the opt-out worked

Starting URL: http://the-internet.herokuapp.com/abtest

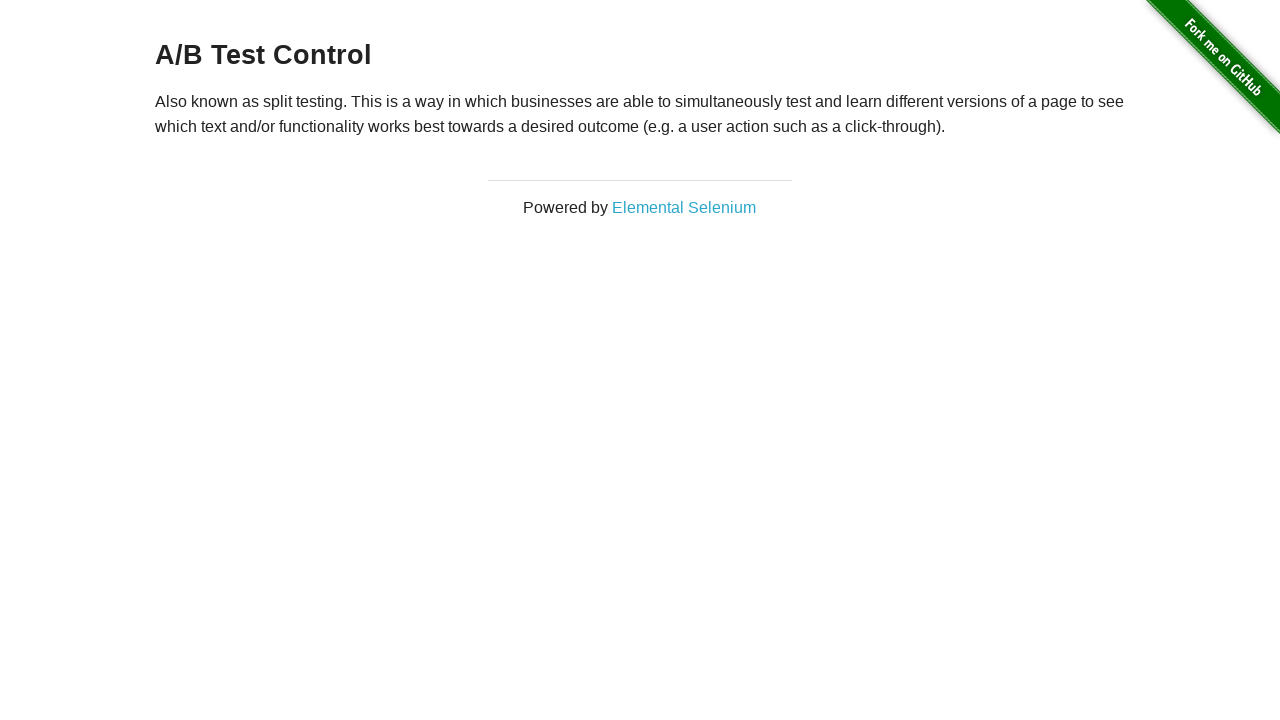

Navigated to A/B test page
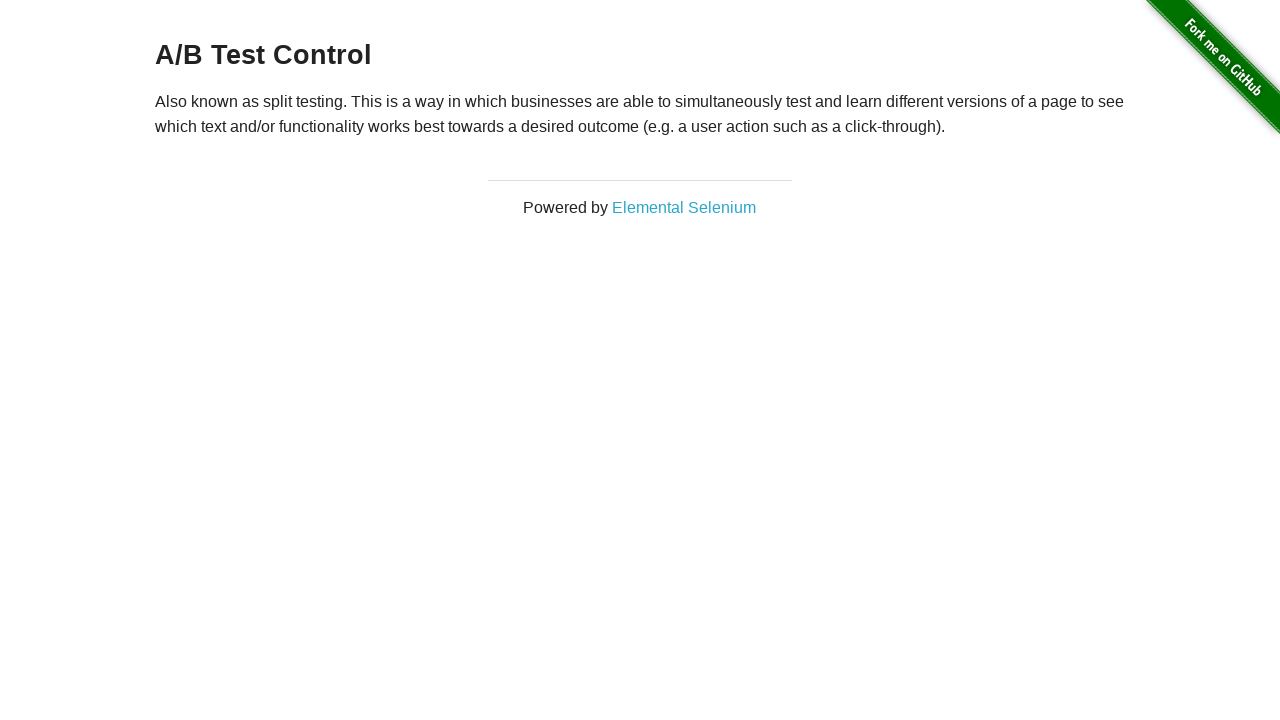

Located the heading element
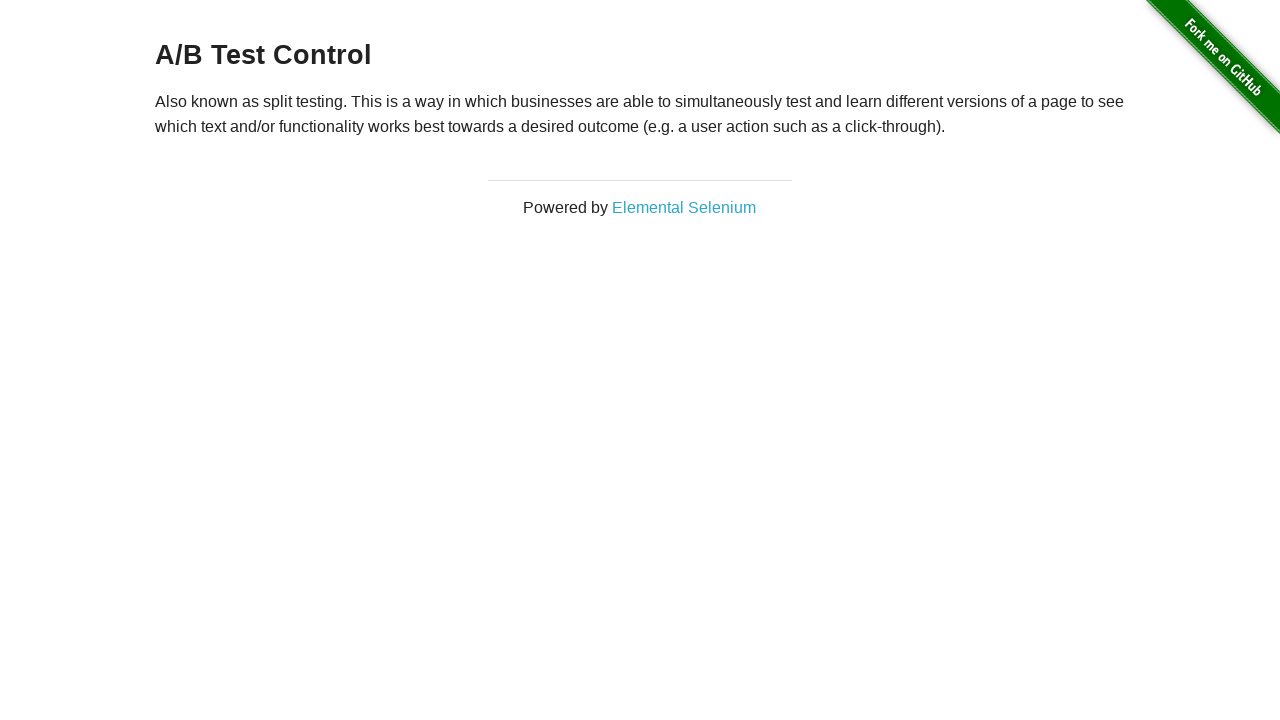

Retrieved heading text: 'A/B Test Control'
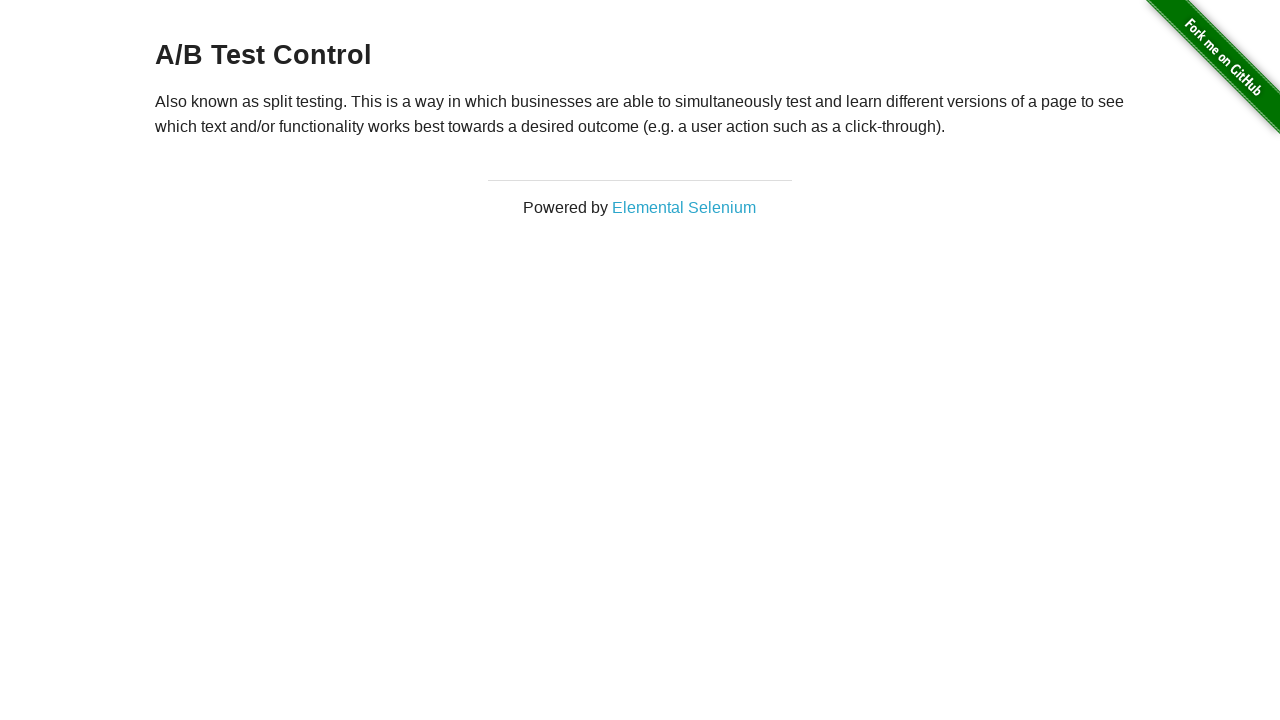

Added optimizelyOptOut cookie to opt out of A/B testing
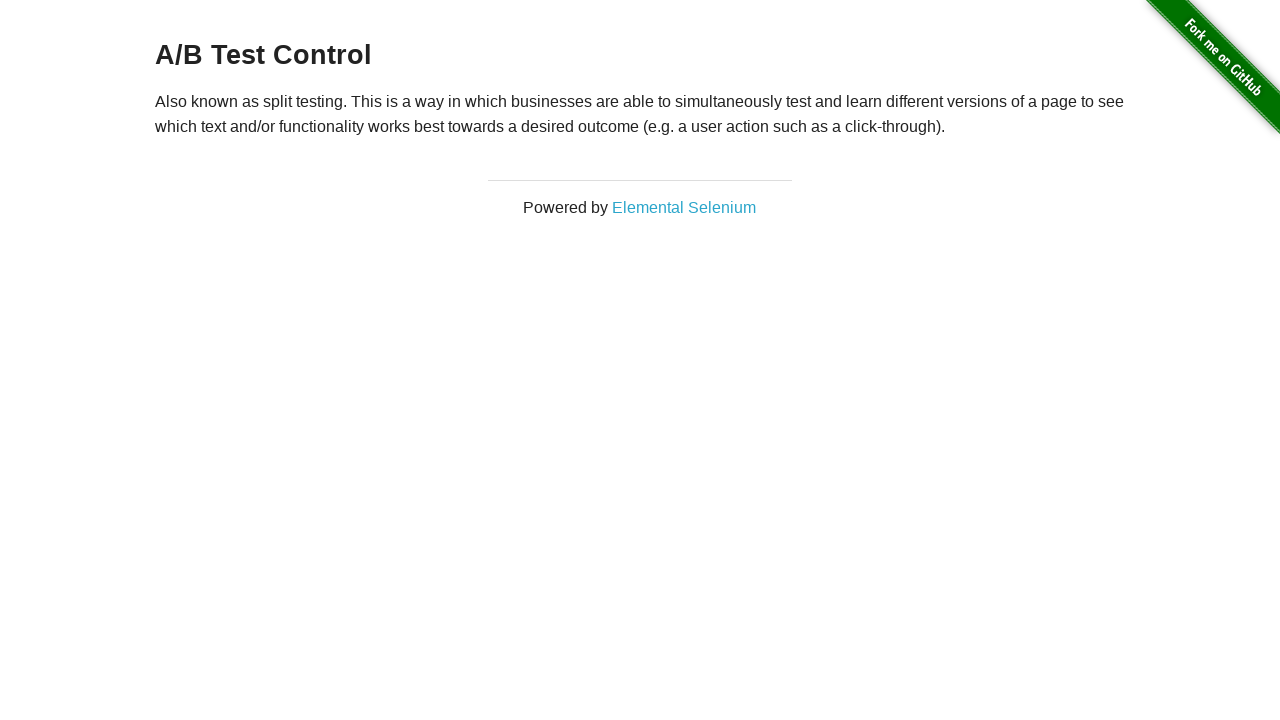

Reloaded page after adding opt-out cookie
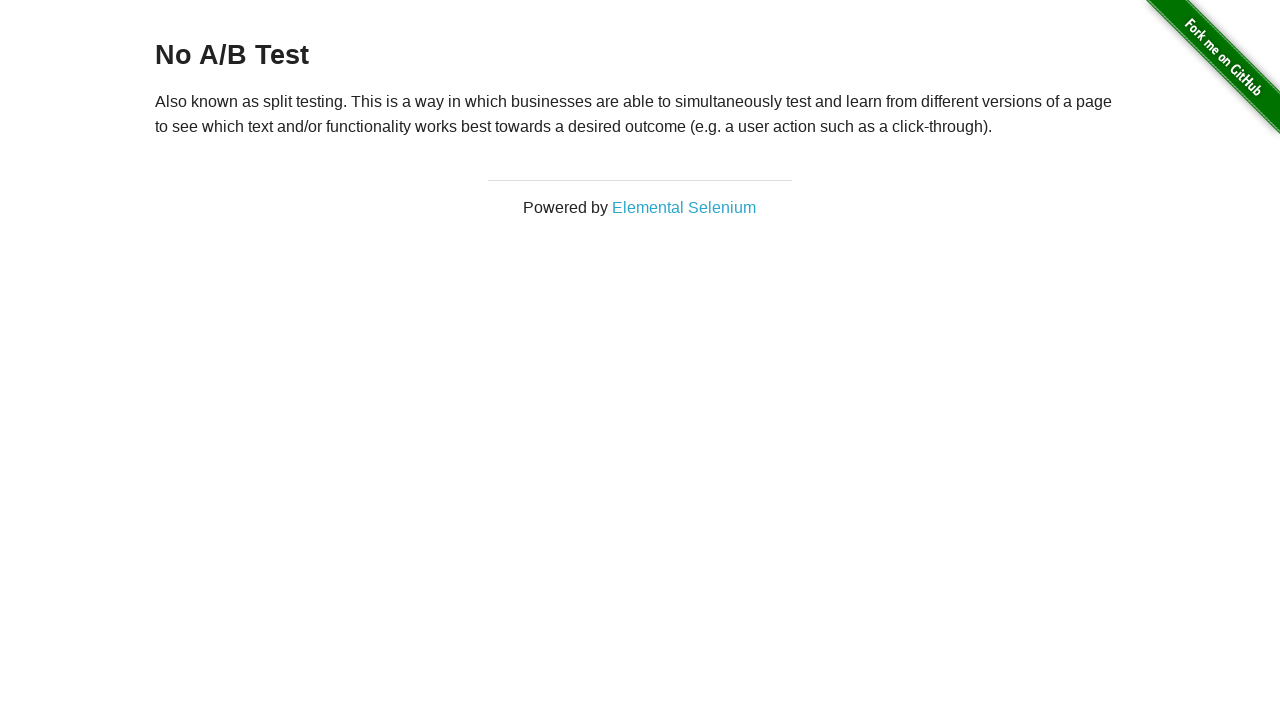

Verified heading element is present after opt-out
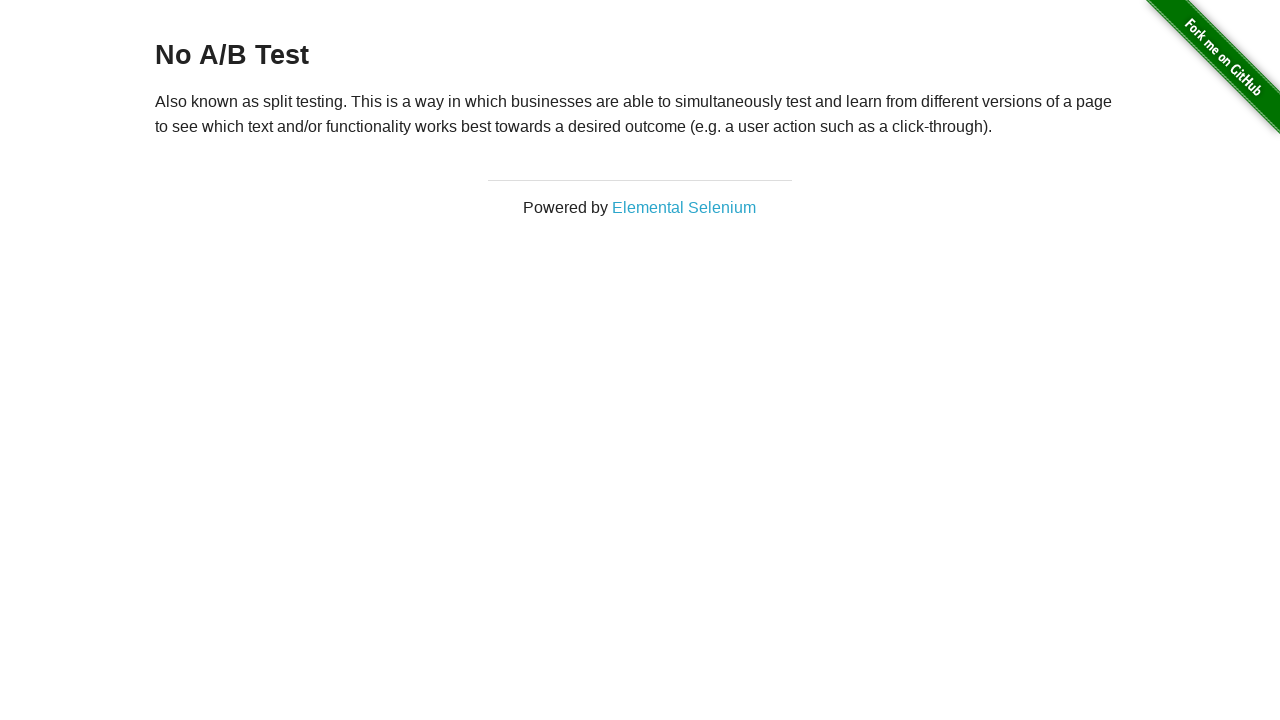

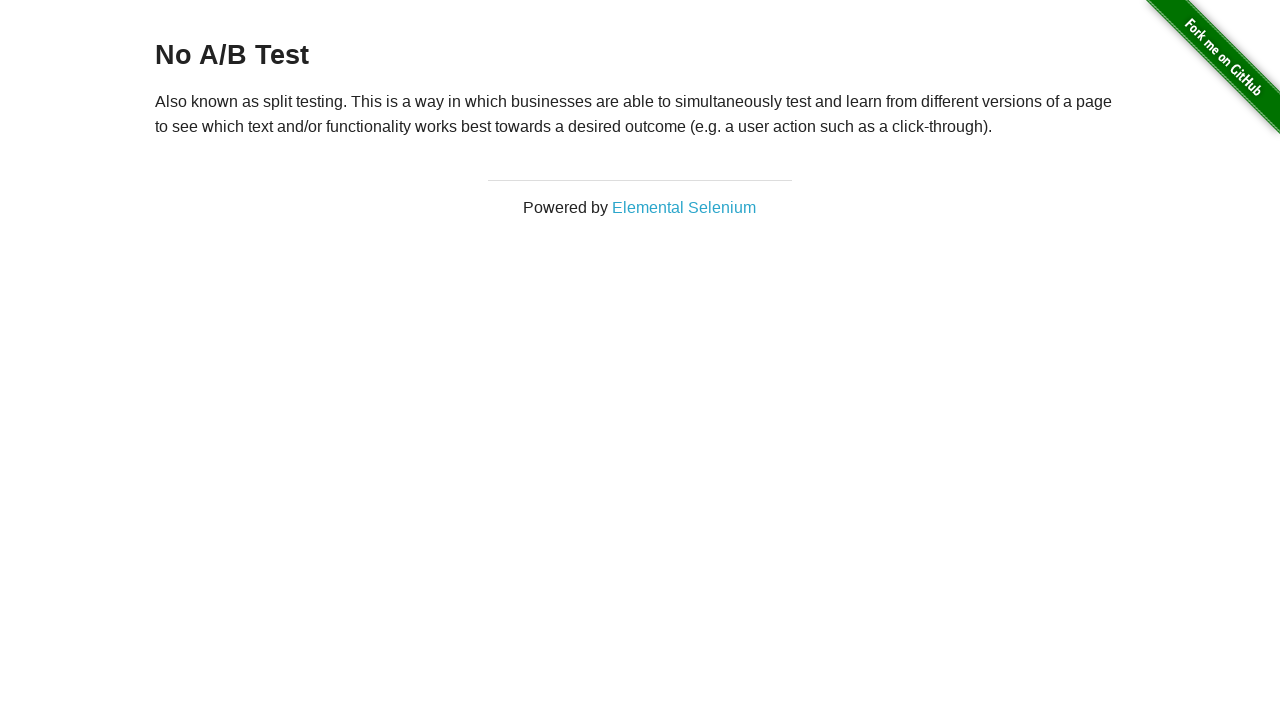